Tests handling of a fake alert by clicking a button and attempting to interact with the alert dialog

Starting URL: https://testpages.herokuapp.com/styled/alerts/fake-alert-test.html

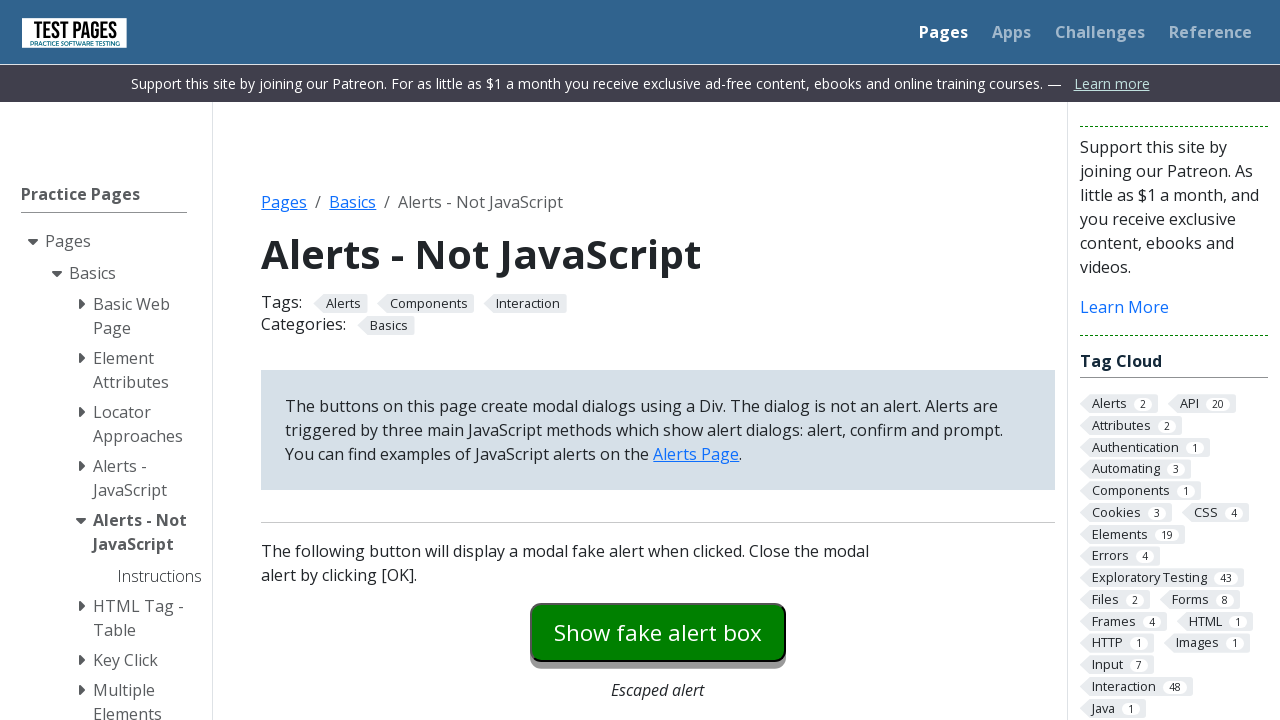

Set up dialog handler to auto-accept real alerts
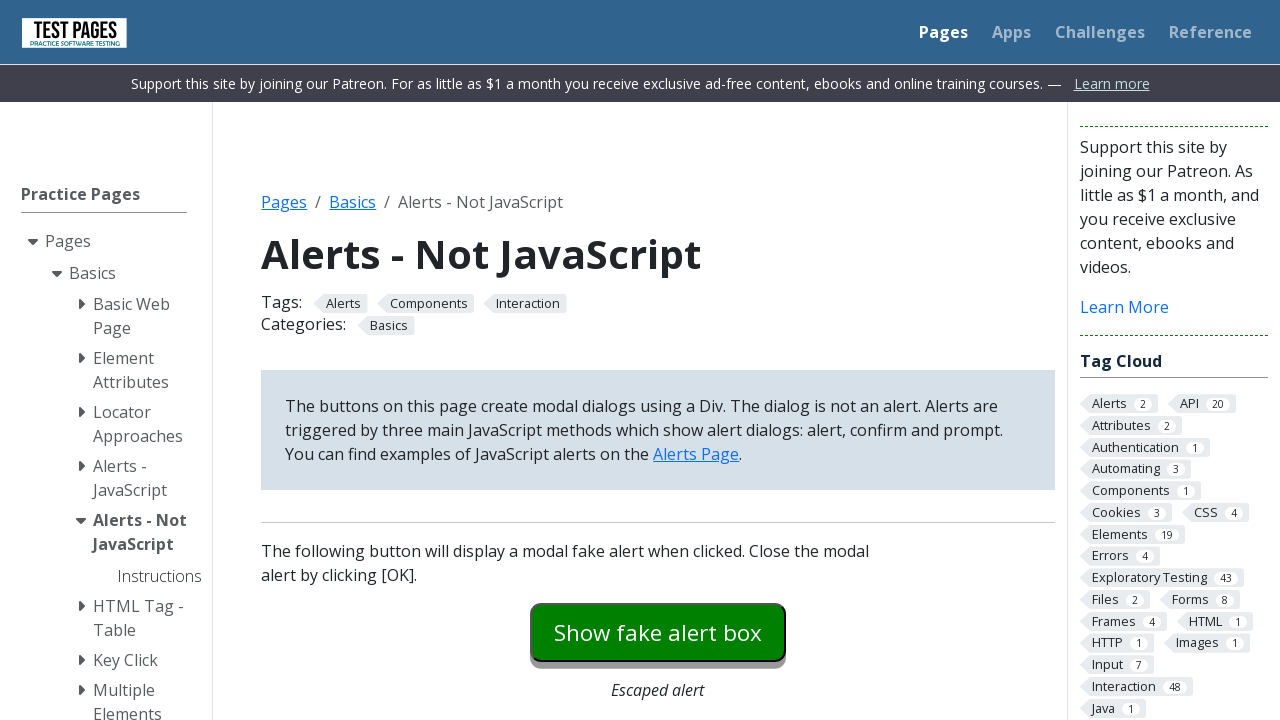

Clicked fake alert button at (658, 632) on #fakealert
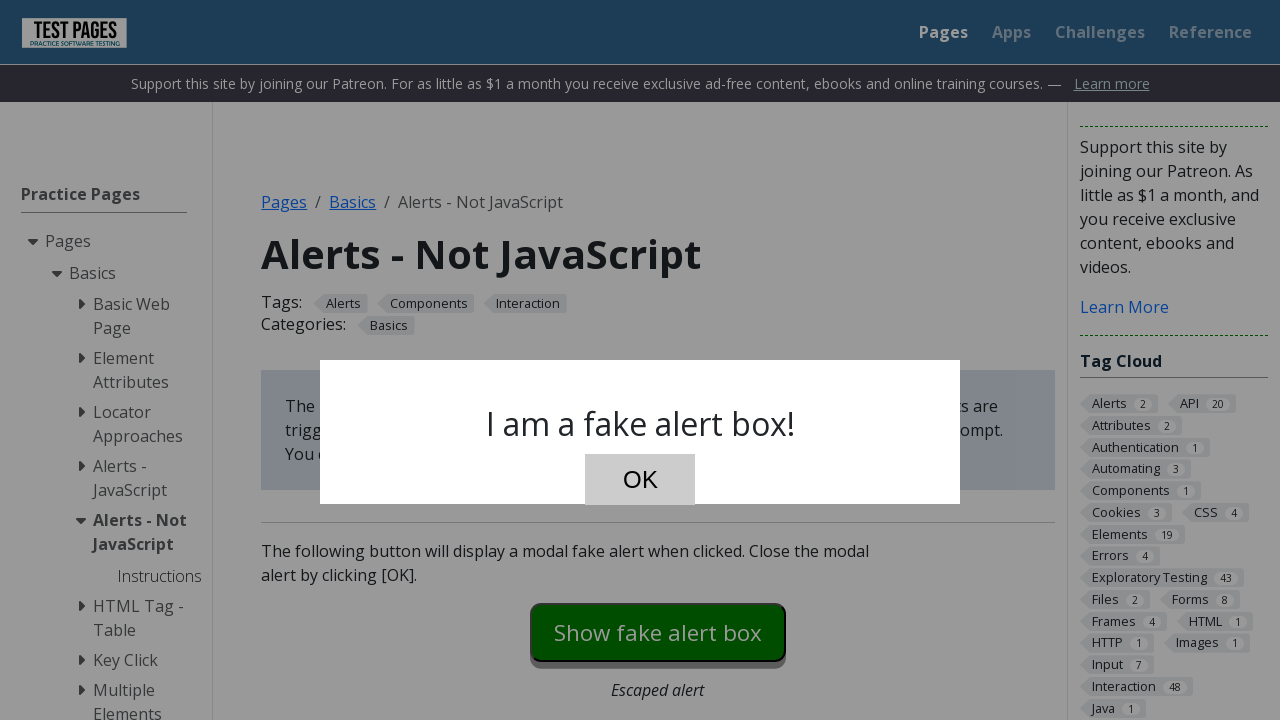

Waited 500ms for modal or dialog to appear
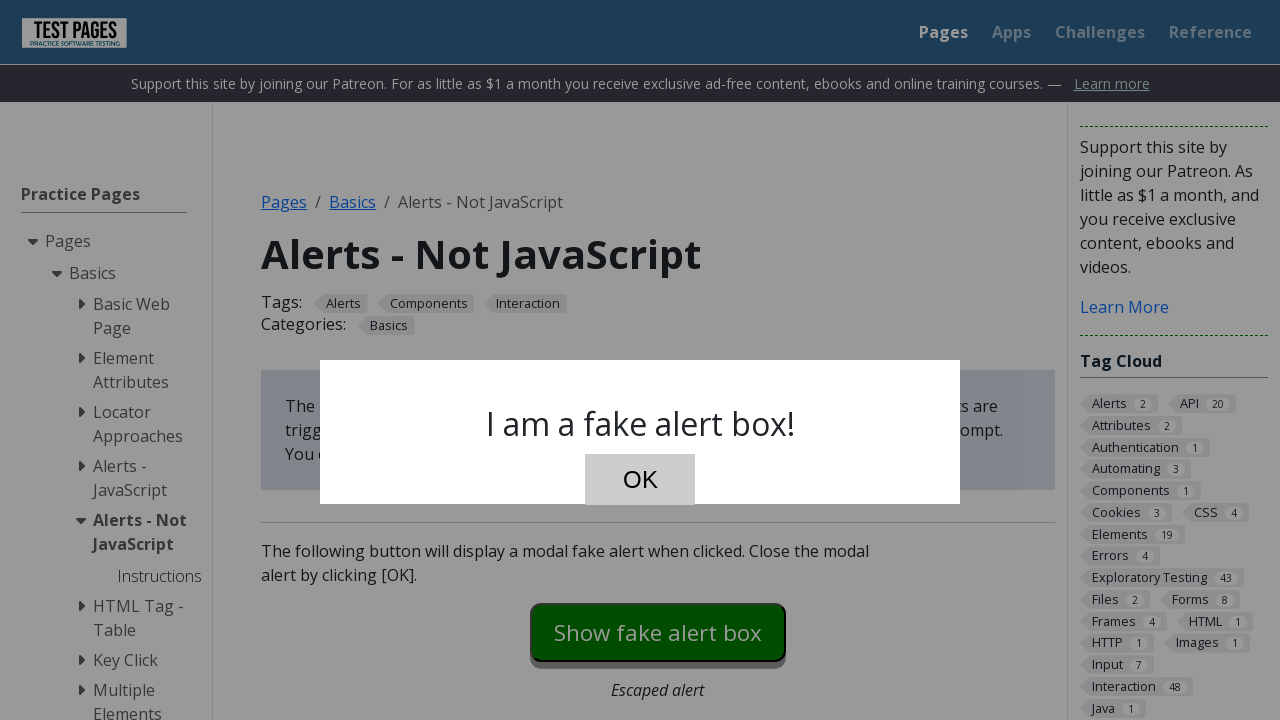

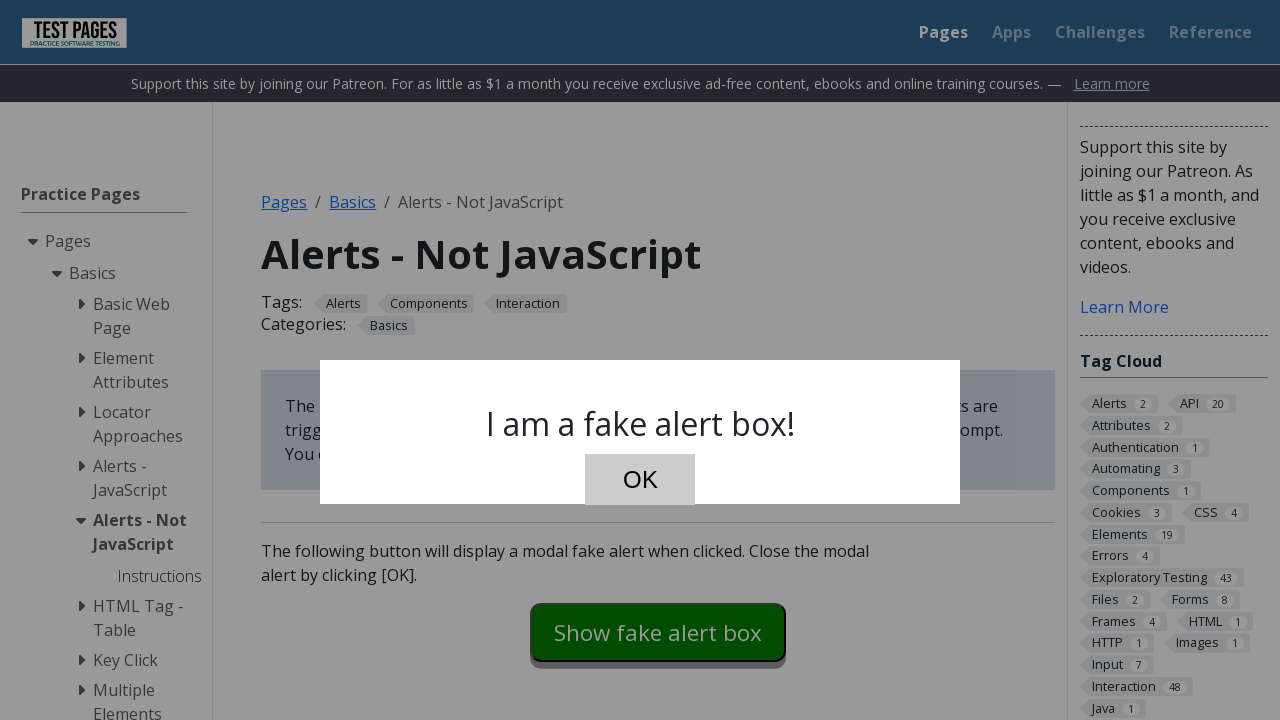